Tests sorting the Email column in ascending order by clicking the column header and verifying the values are sorted correctly

Starting URL: http://the-internet.herokuapp.com/tables

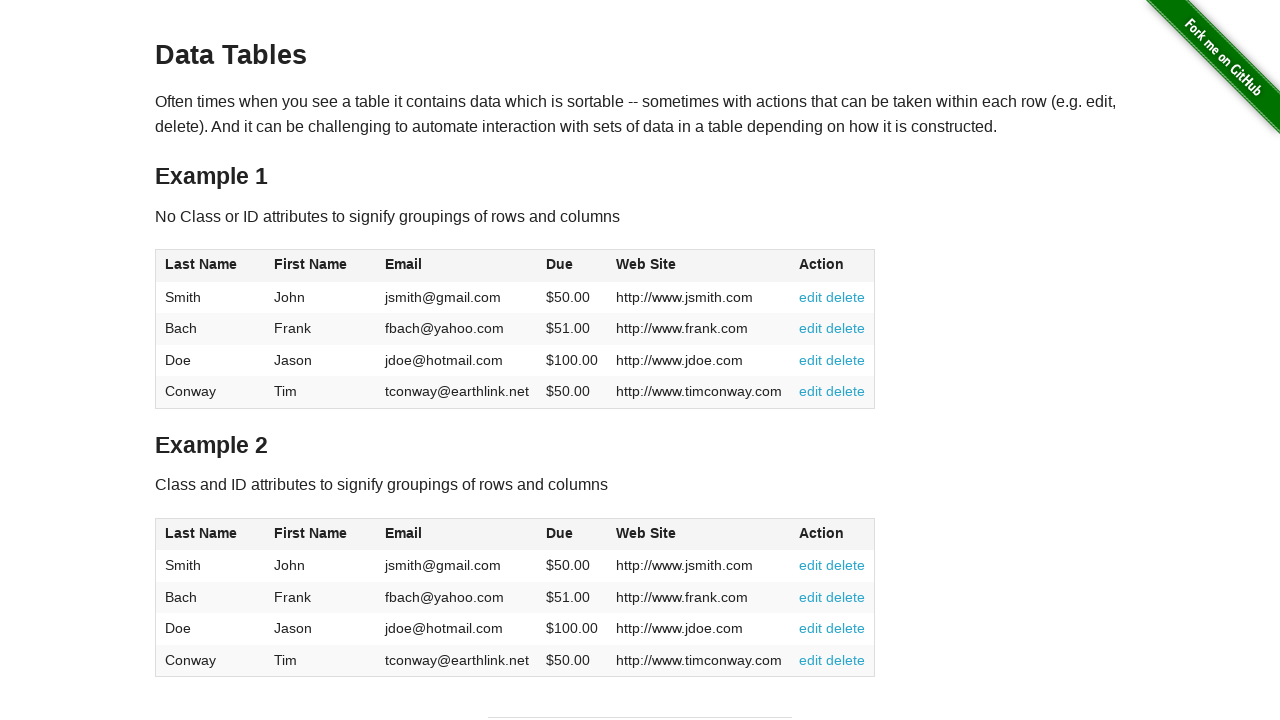

Clicked Email column header to sort in ascending order at (457, 266) on #table1 thead tr th:nth-of-type(3)
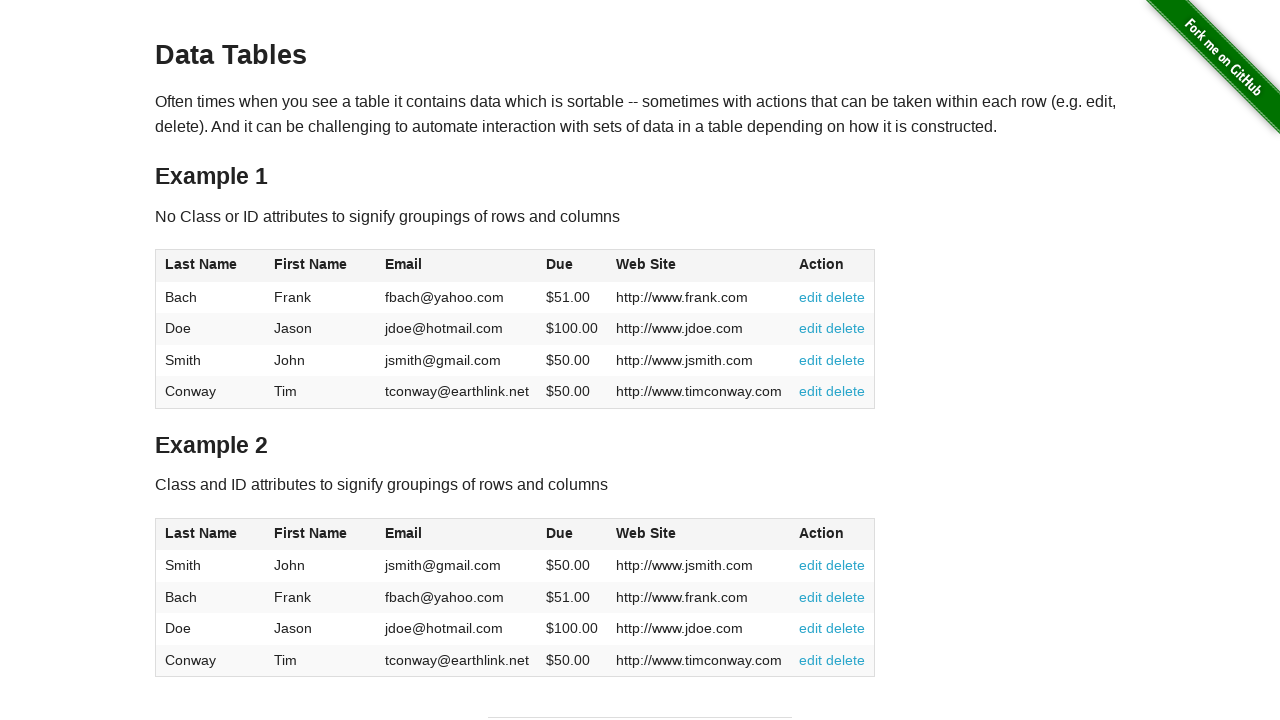

Email column data loaded after sorting
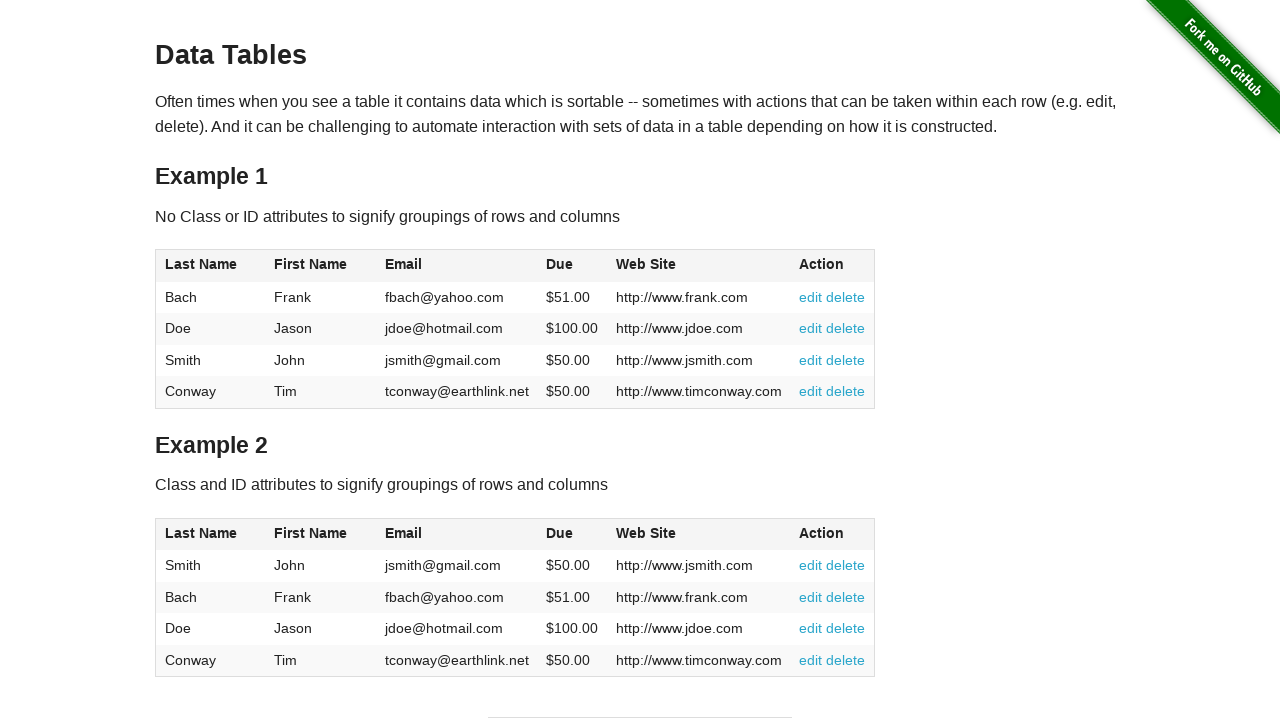

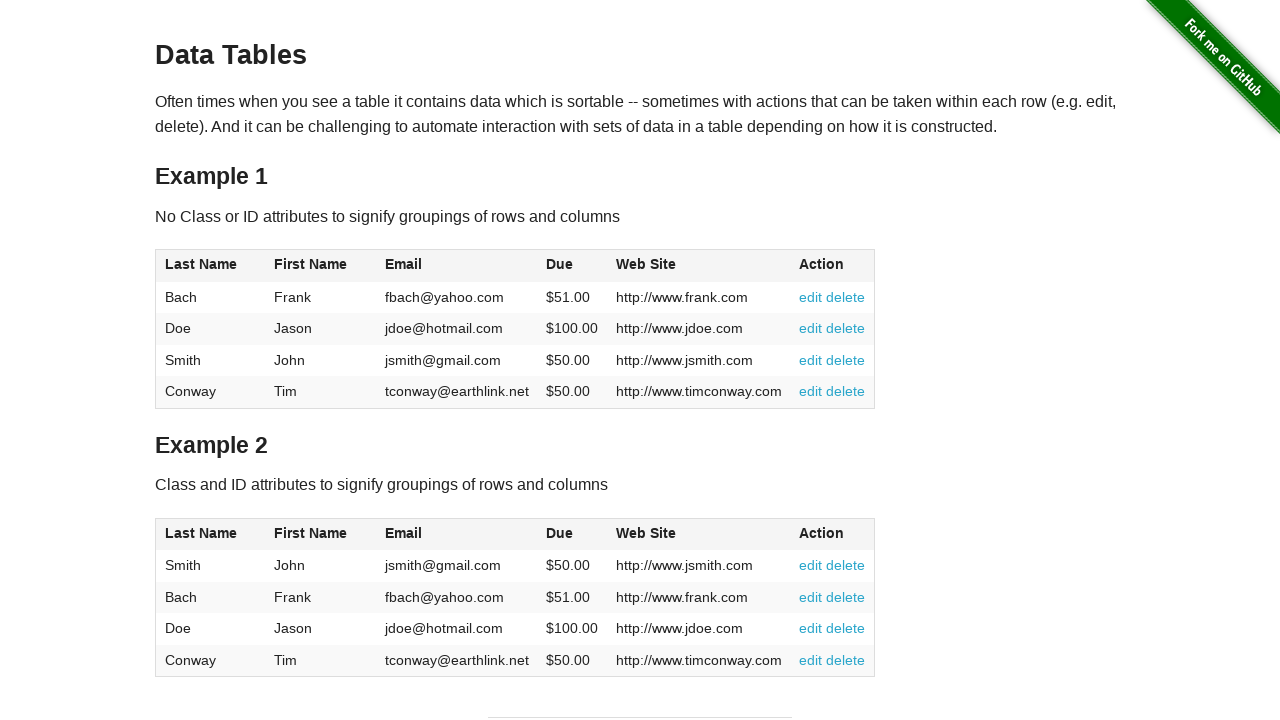